Tests registration form validation by entering mismatched password and confirmation password fields

Starting URL: https://alada.vn/tai-khoan/dang-ky.html

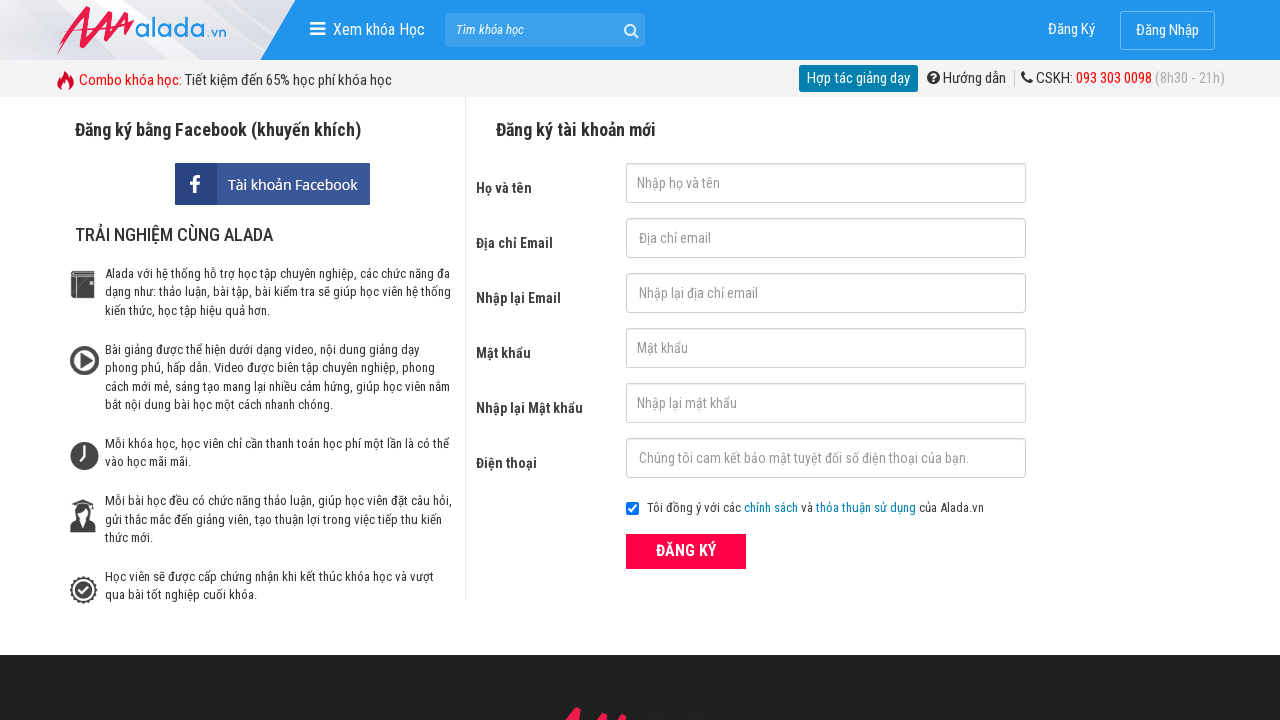

Filled firstname field with 'Jonh wick' on #txtFirstname
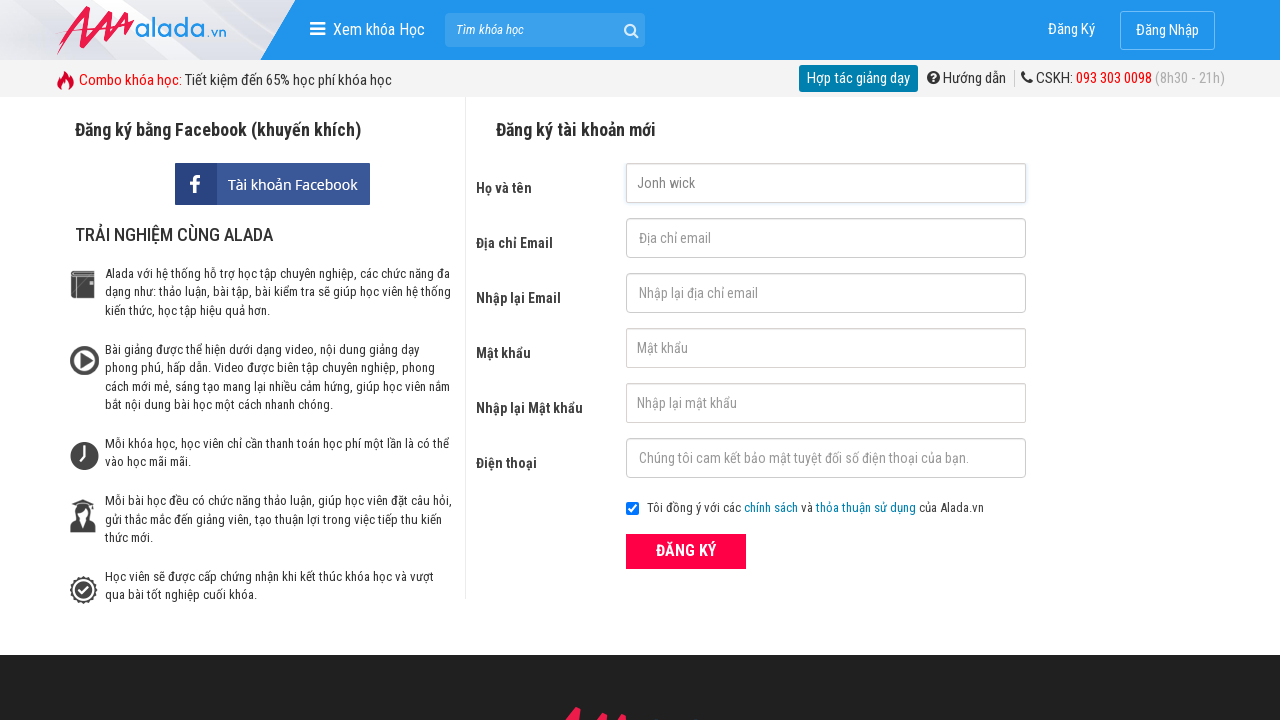

Filled email field with 'randomuser99@gmail.com' on #txtEmail
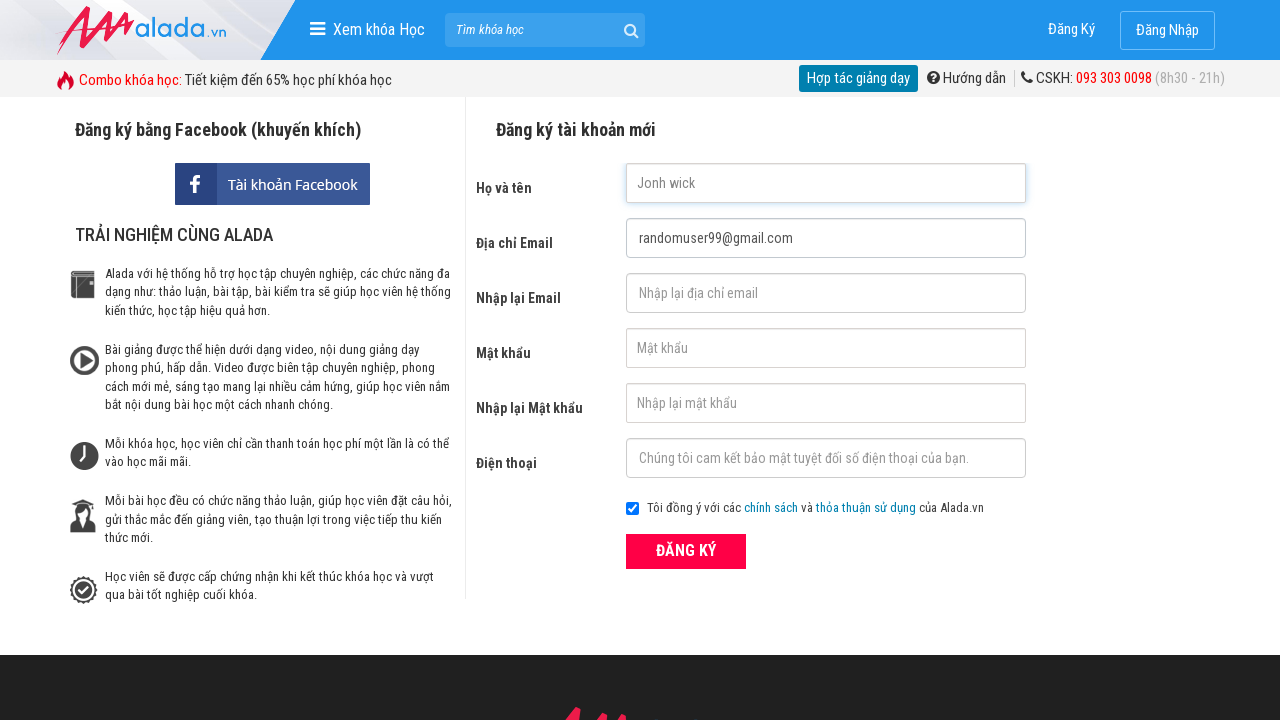

Filled confirm email field with 'randomuser99@gmail.com' on #txtCEmail
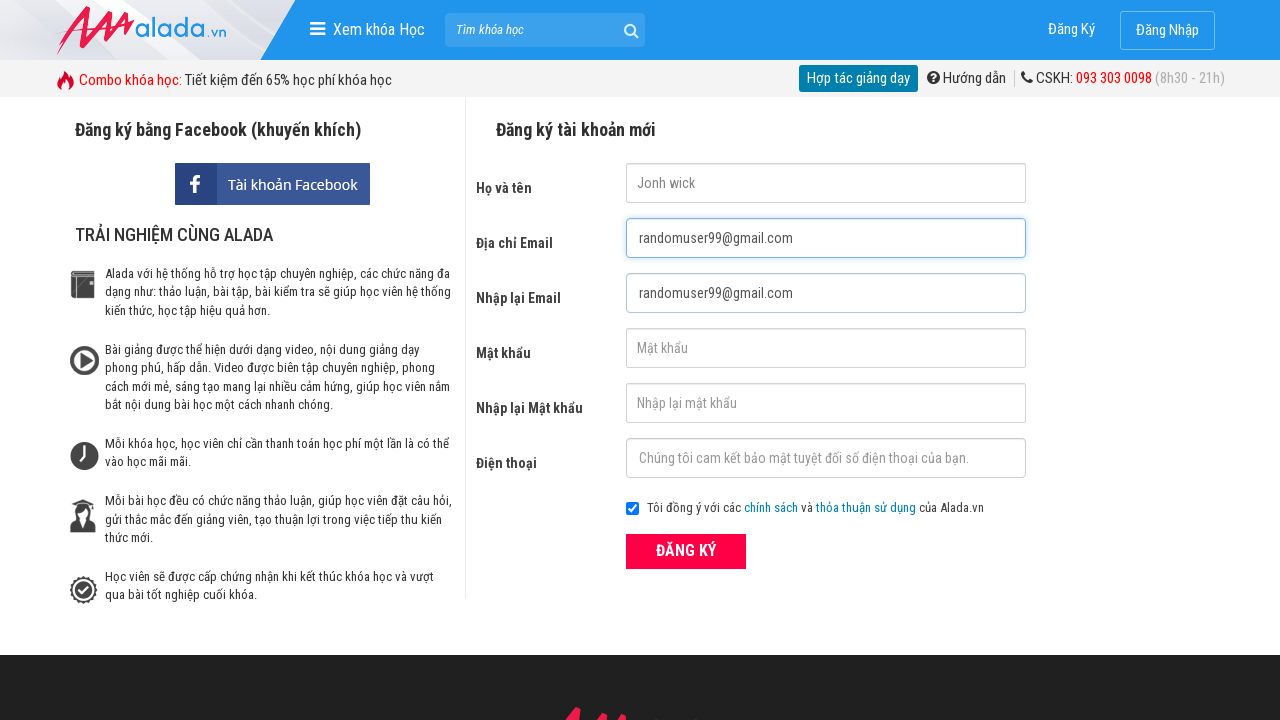

Filled password field with '123456' on #txtPassword
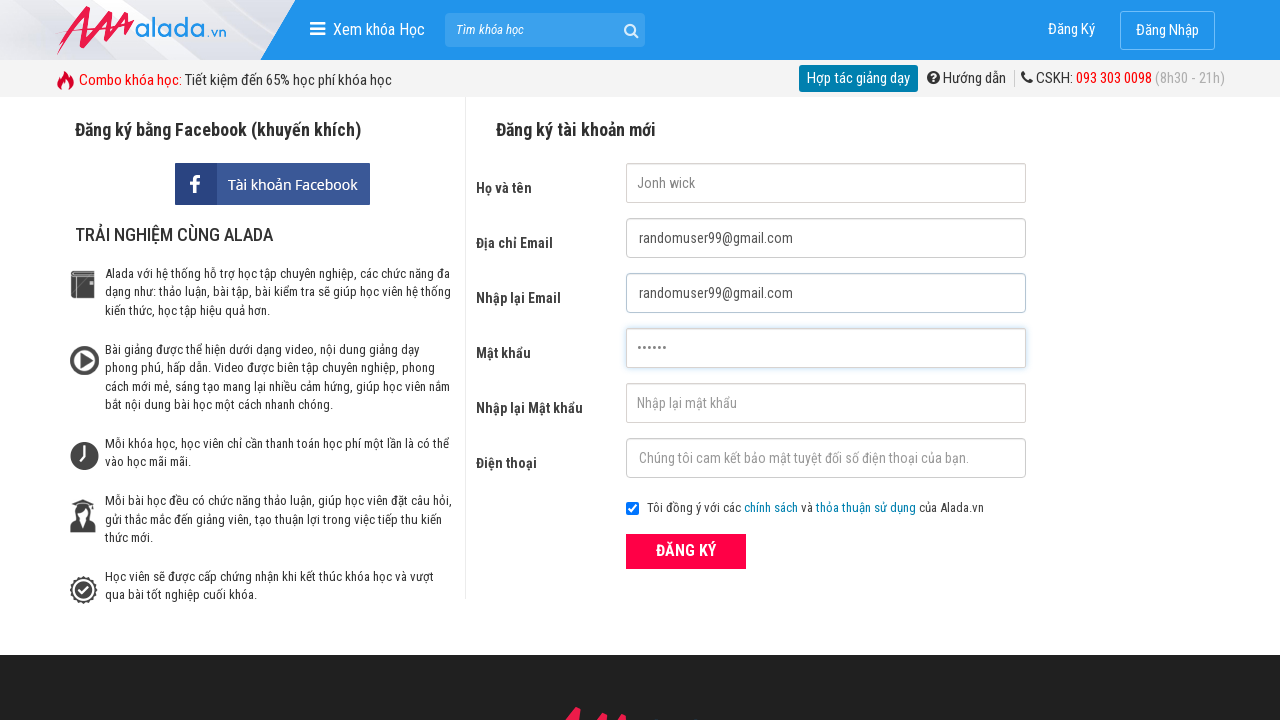

Filled confirm password field with mismatched password '123654' on #txtCPassword
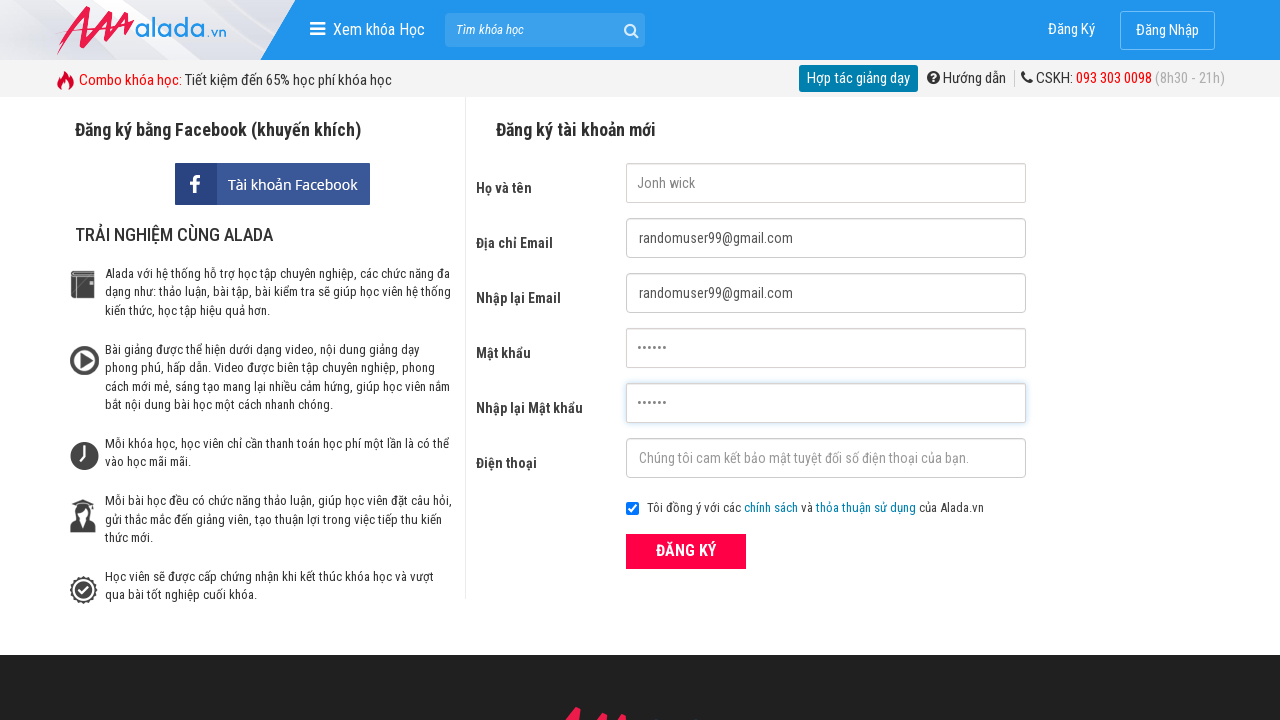

Filled phone field with '0979475568' on #txtPhone
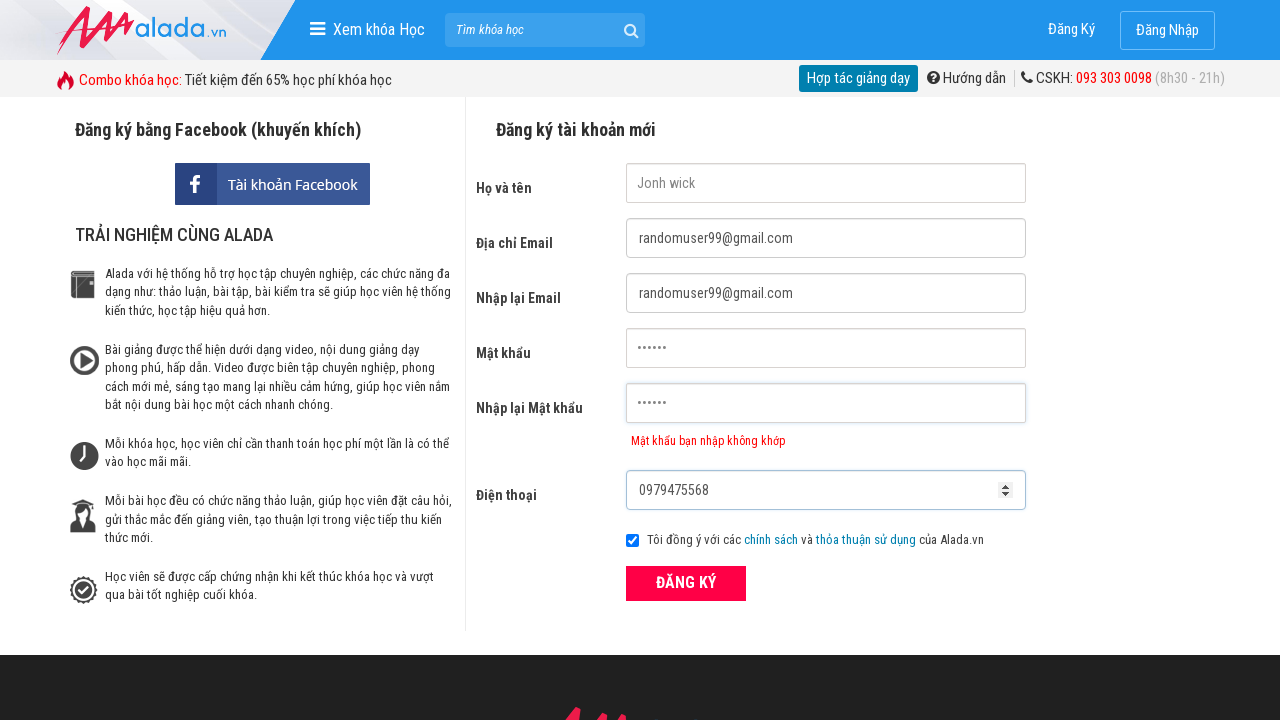

Clicked ĐĂNG KÝ (register) button at (686, 583) on xpath=//form[@id='frmLogin']//button[text()='ĐĂNG KÝ']
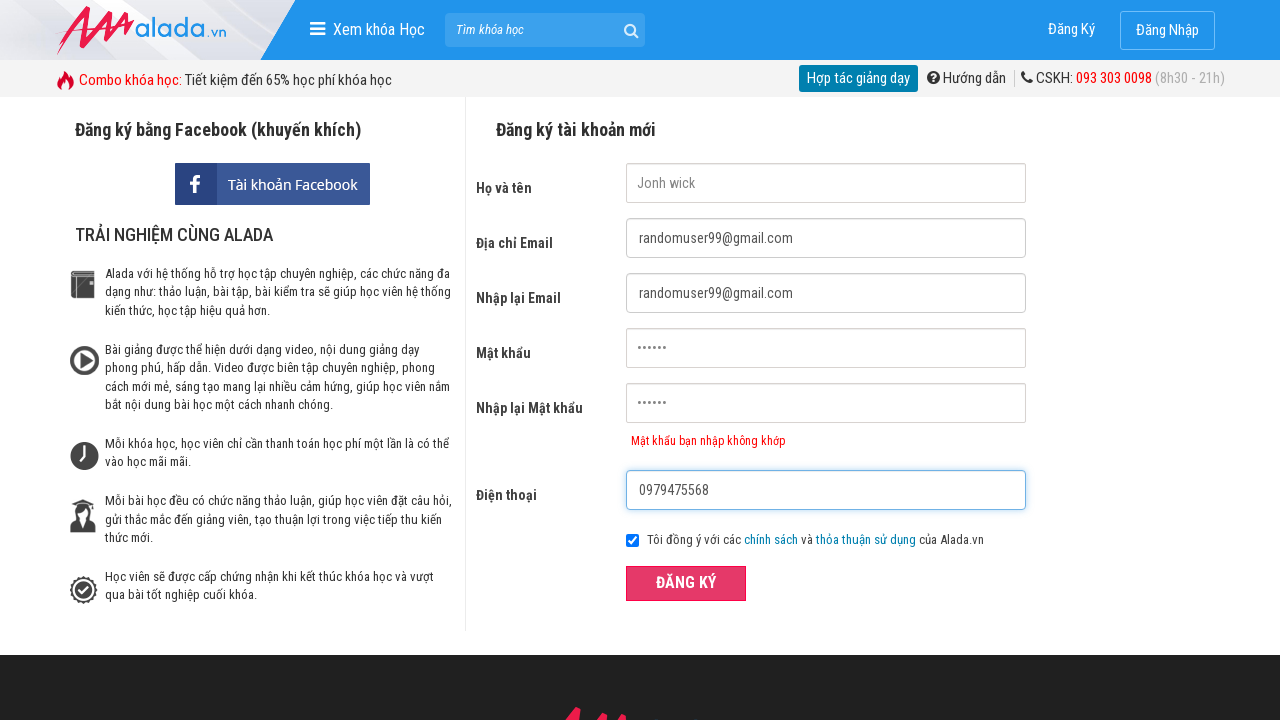

Password mismatch error message displayed
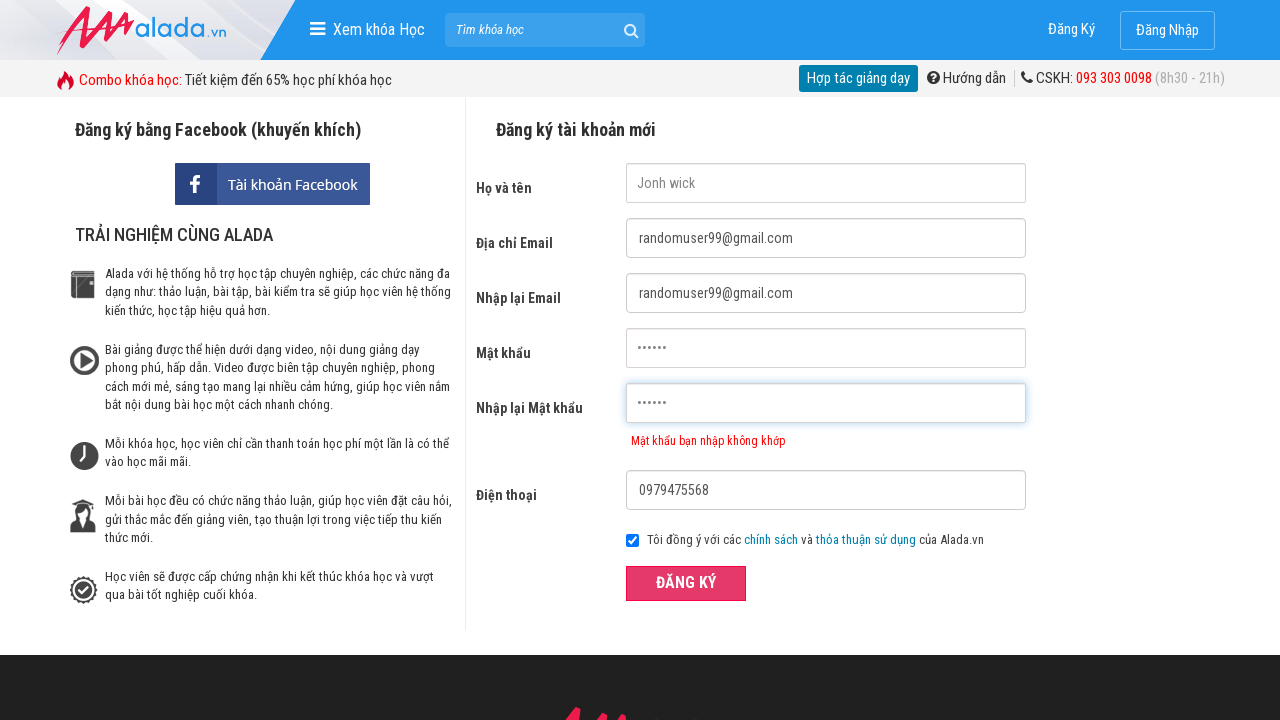

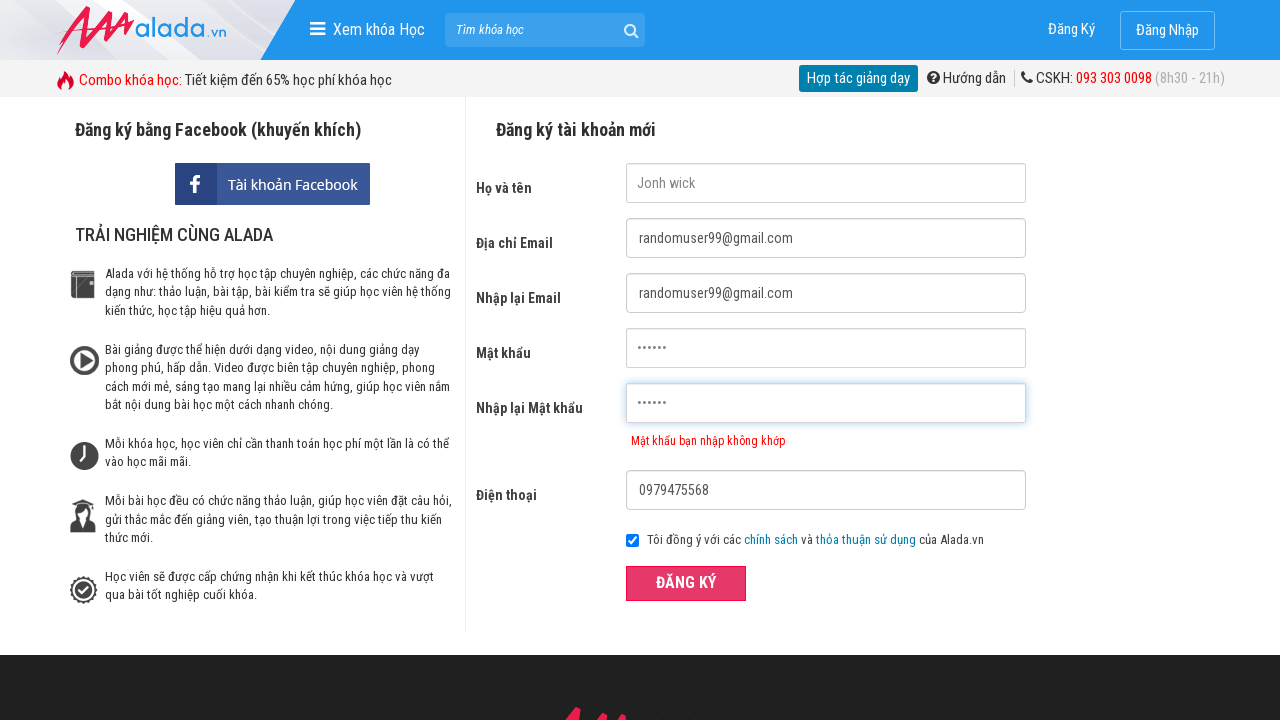